Tests the FAQ accordion section by clicking on the second question about ordering multiple scooters and verifying the answer text explains the one order - one scooter policy.

Starting URL: https://qa-scooter.praktikum-services.ru/

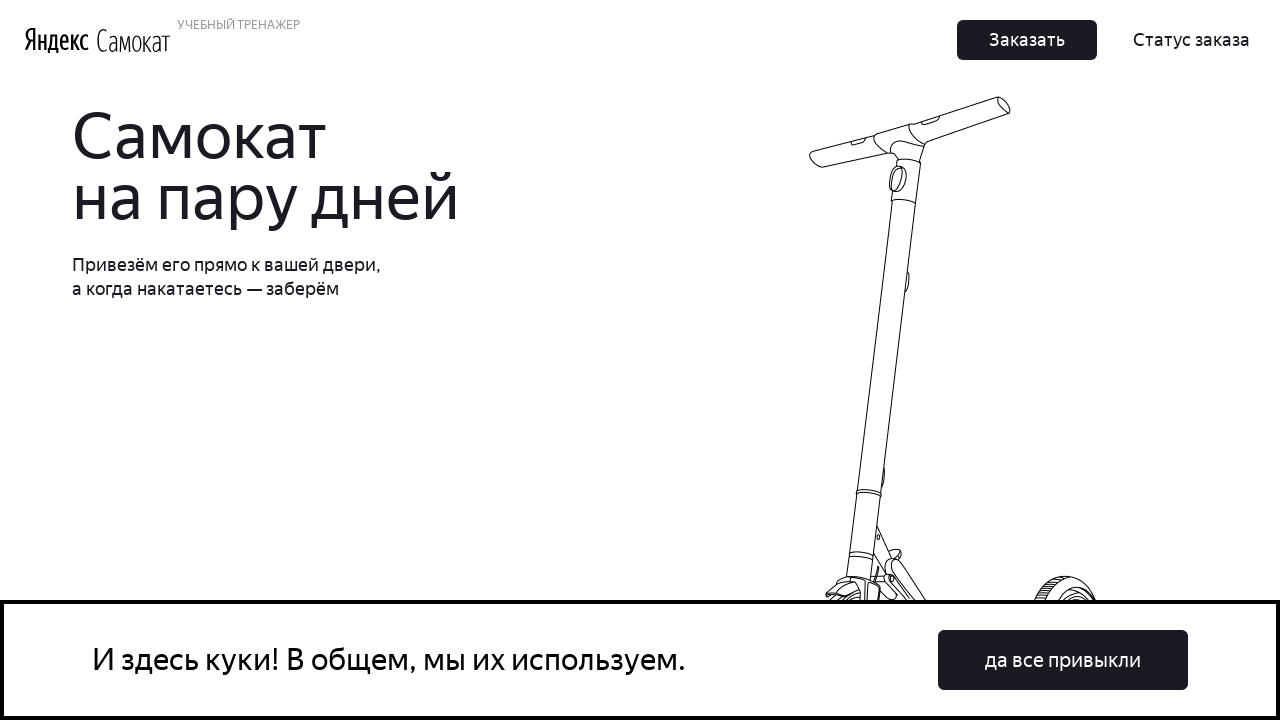

Scrolled to FAQ section 'Вопросы о важном'
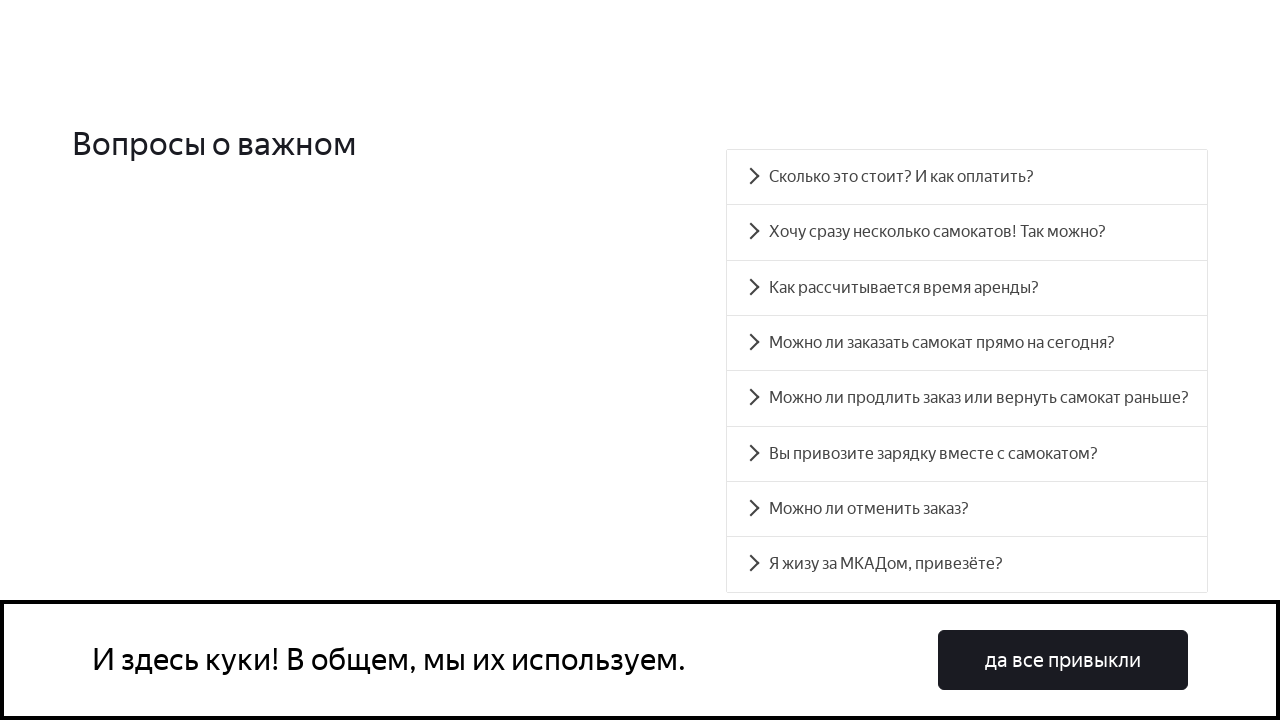

Clicked on the second FAQ accordion item about ordering multiple scooters at (967, 232) on [data-accordion-component='AccordionItem'] >> nth=1
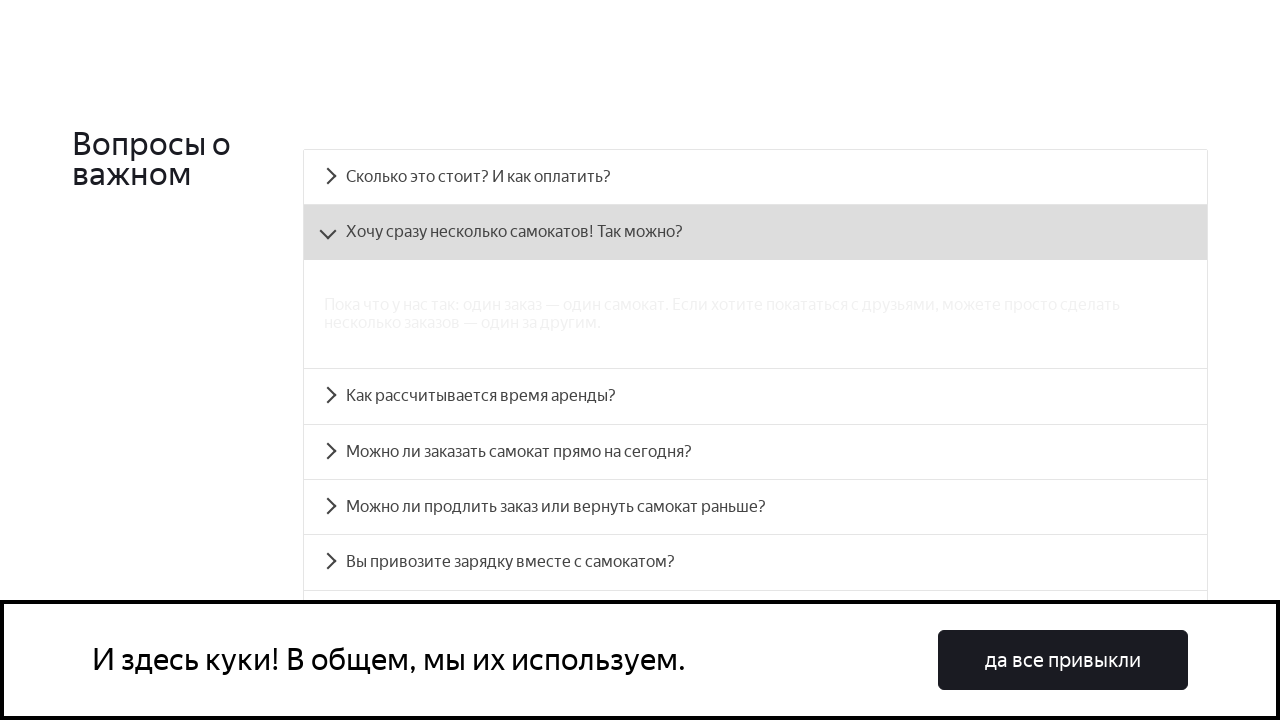

FAQ answer panel became visible
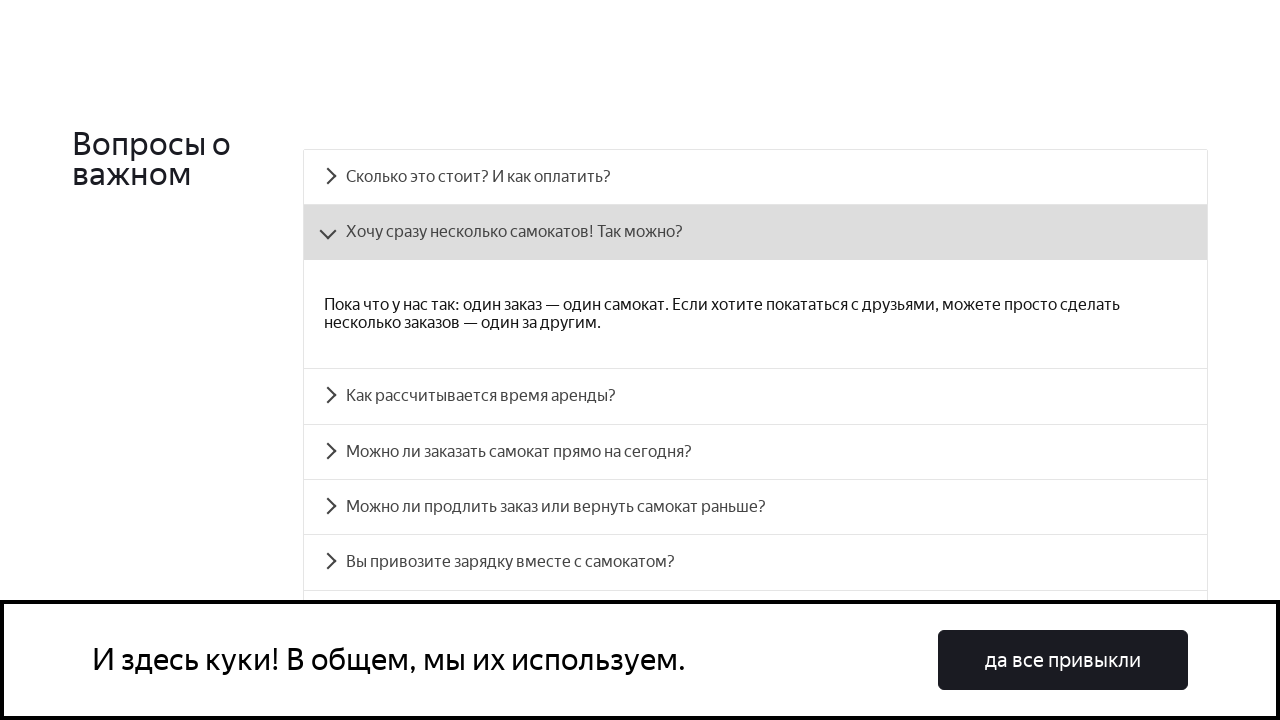

Verified answer text contains the one order - one scooter policy explanation
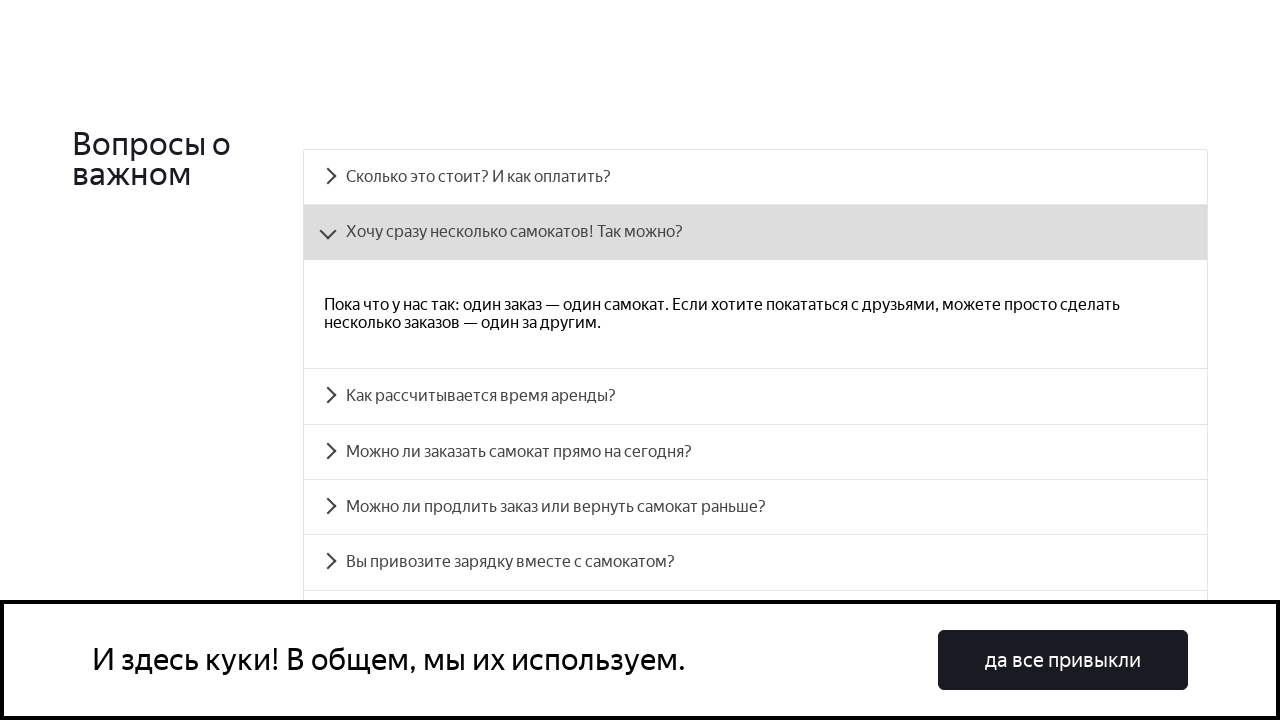

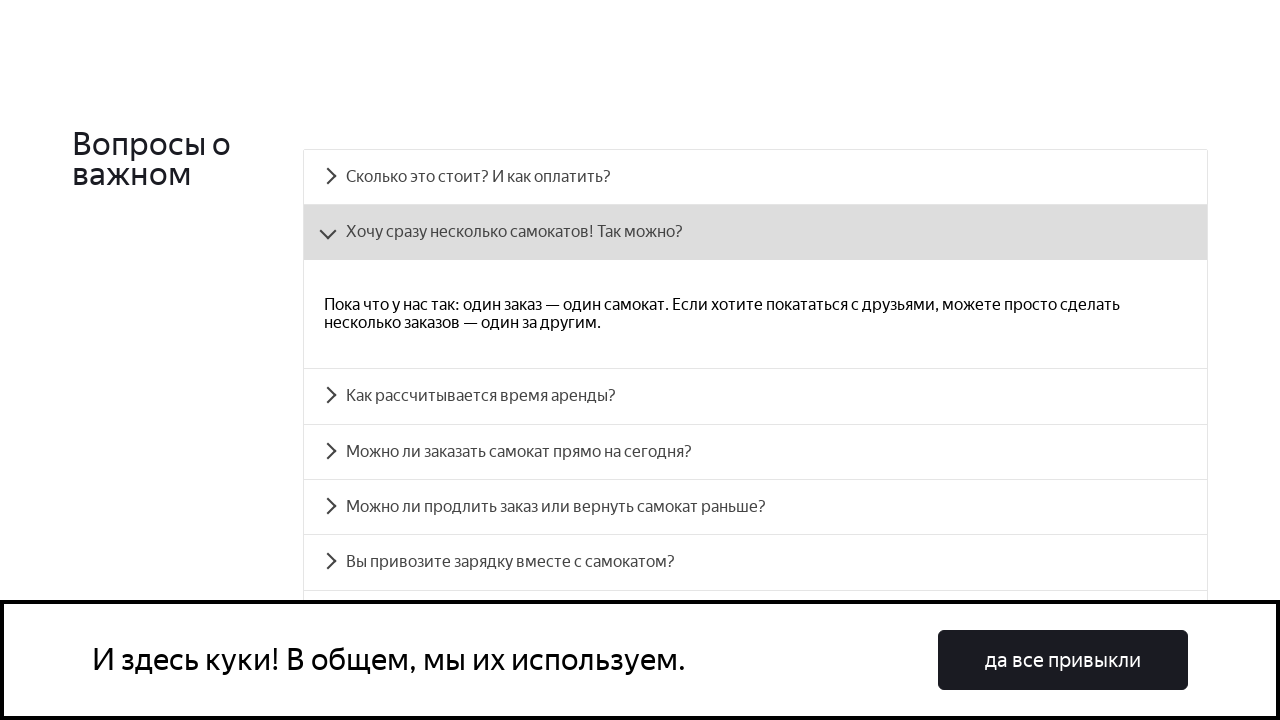